Tests TodoMVC React app by adding three todo items (Learn Python, Learn Rust, Learn AI), hovering over one item, and typing additional text in the input field

Starting URL: https://todomvc.com/examples/react/dist/

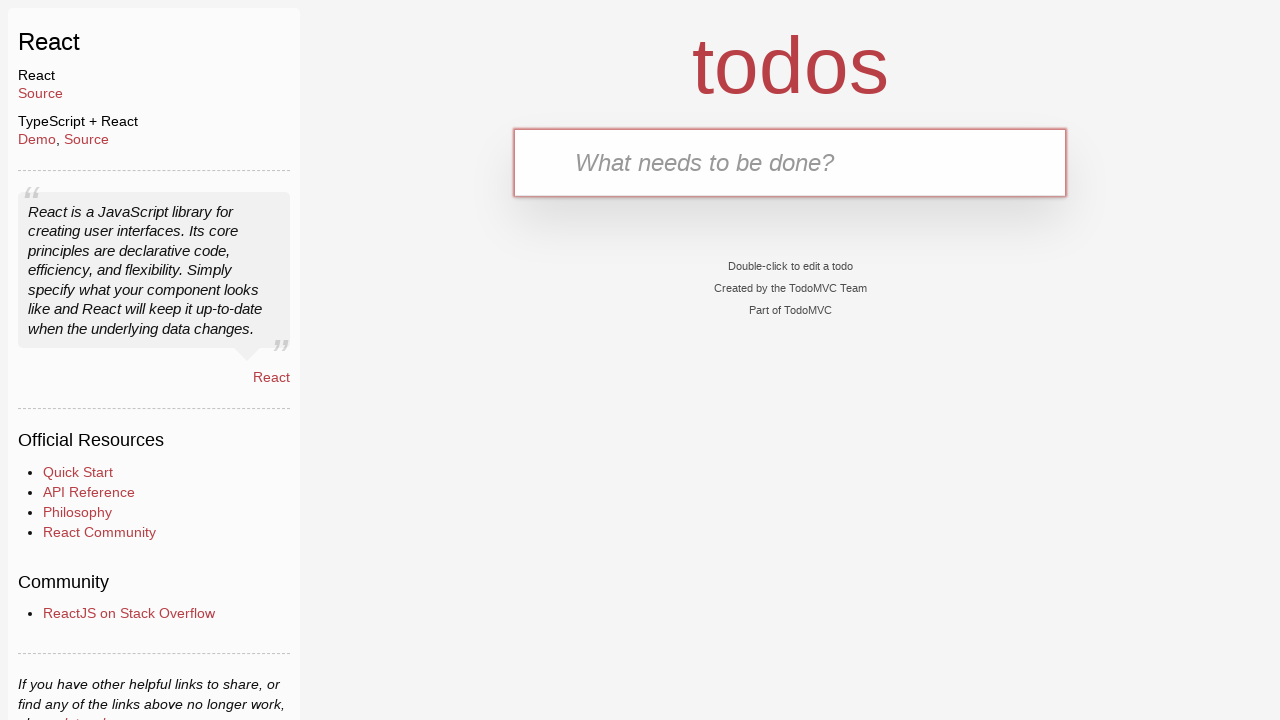

Clicked on the todo text input field at (790, 162) on internal:testid=[data-testid="text-input"s]
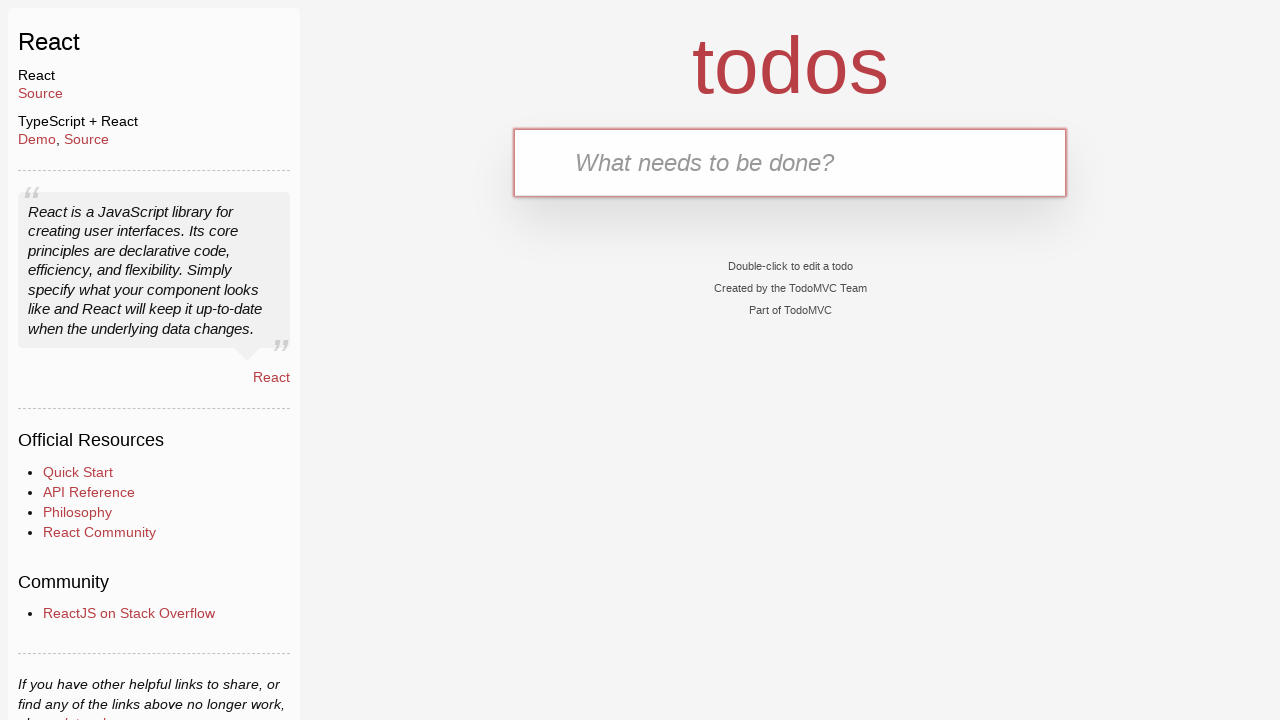

Typed 'Learn Python' in the input field
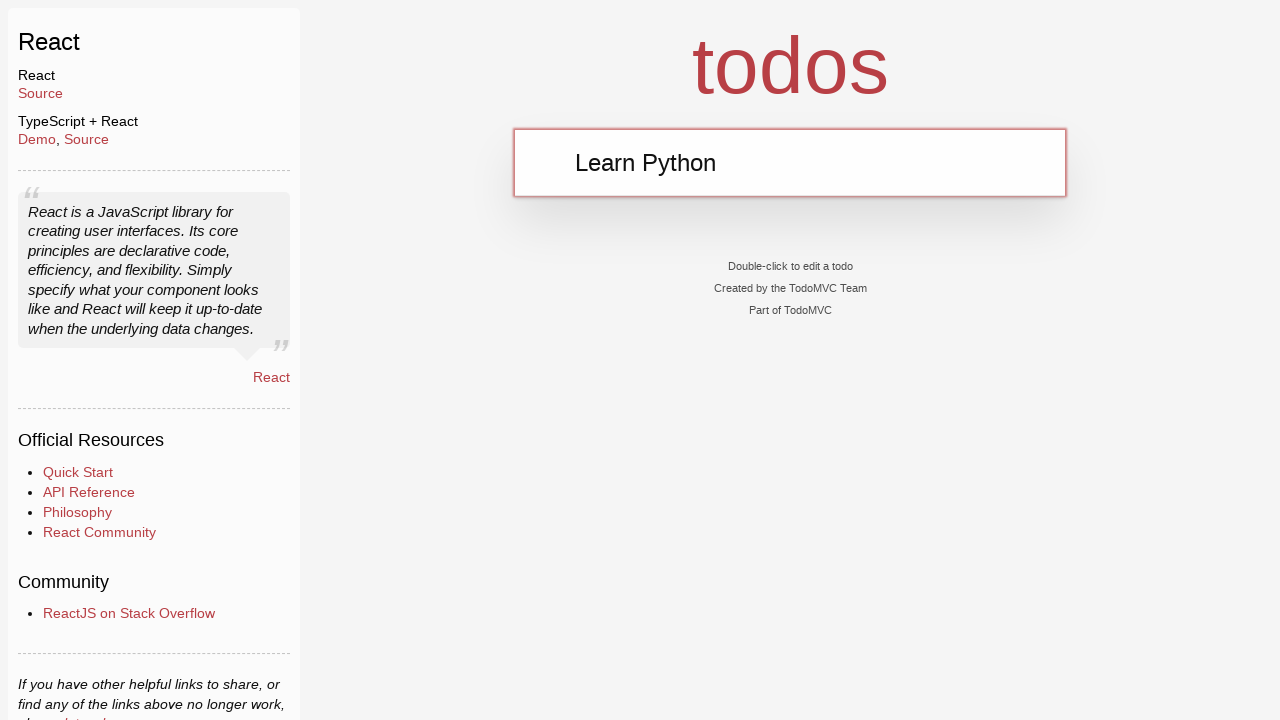

Pressed Enter to add 'Learn Python' todo item
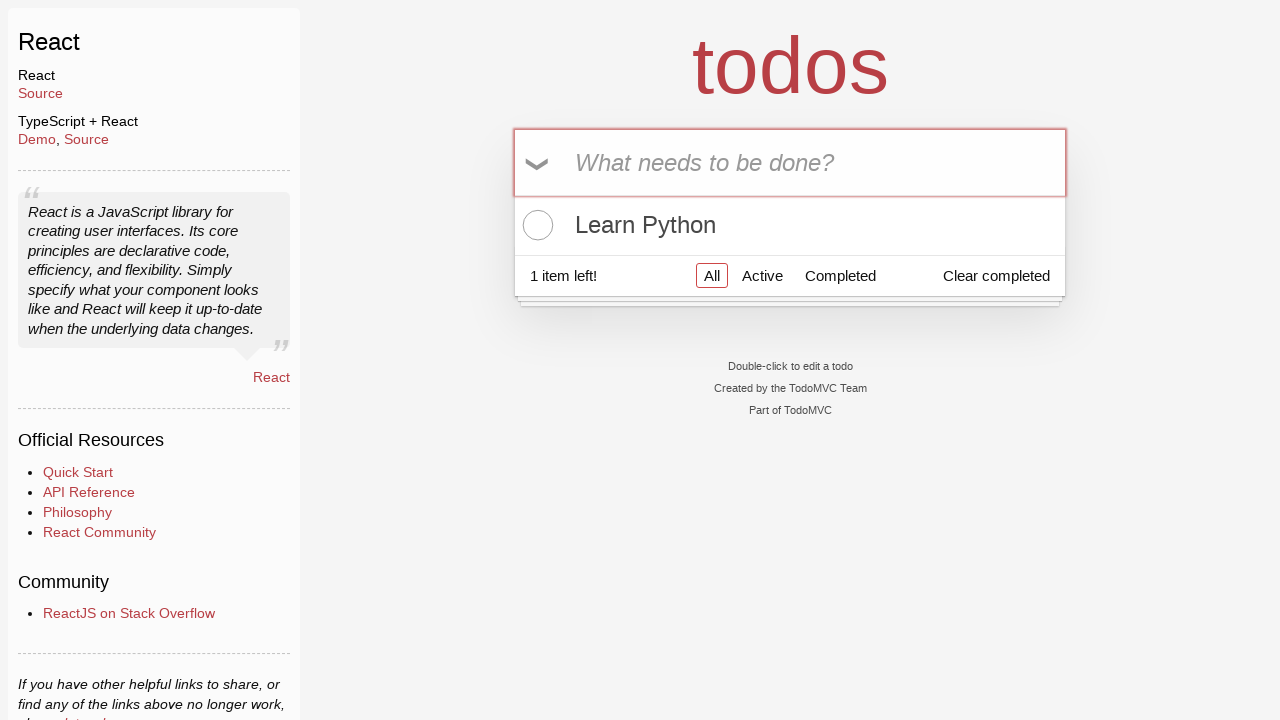

Clicked on the todo text input field again at (790, 162) on internal:testid=[data-testid="text-input"s]
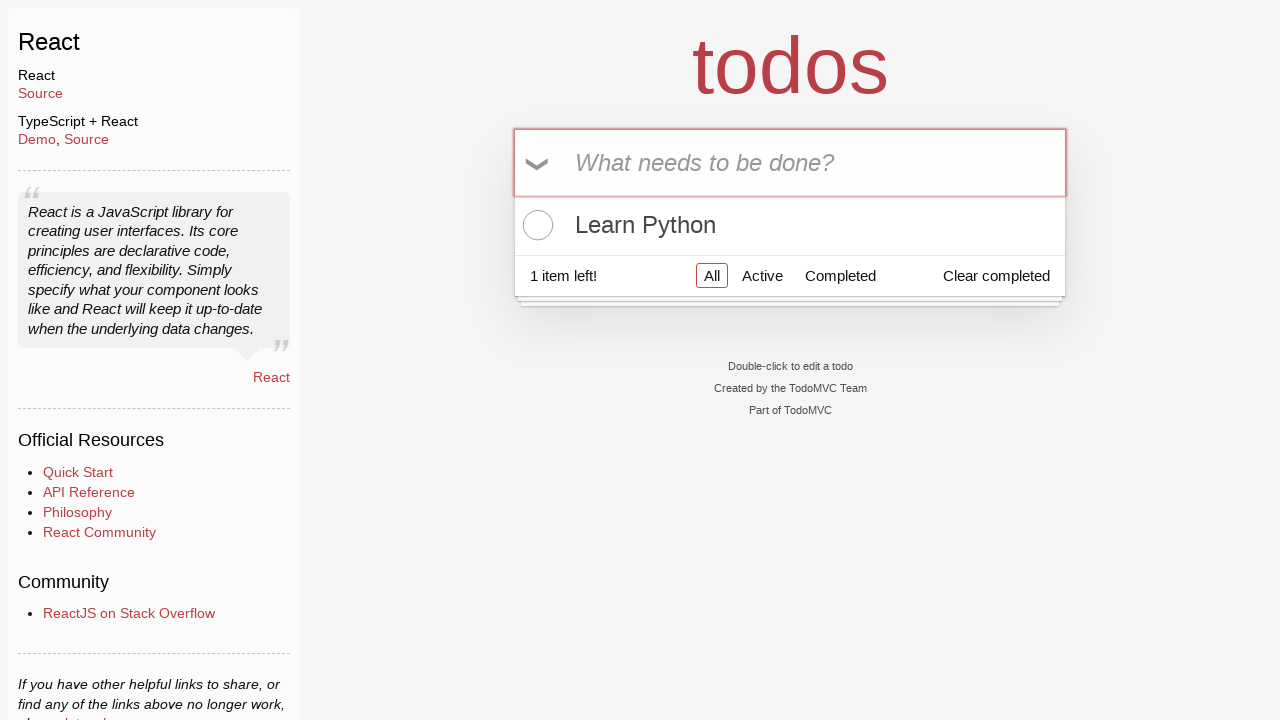

Typed 'Learn Rust' in the input field
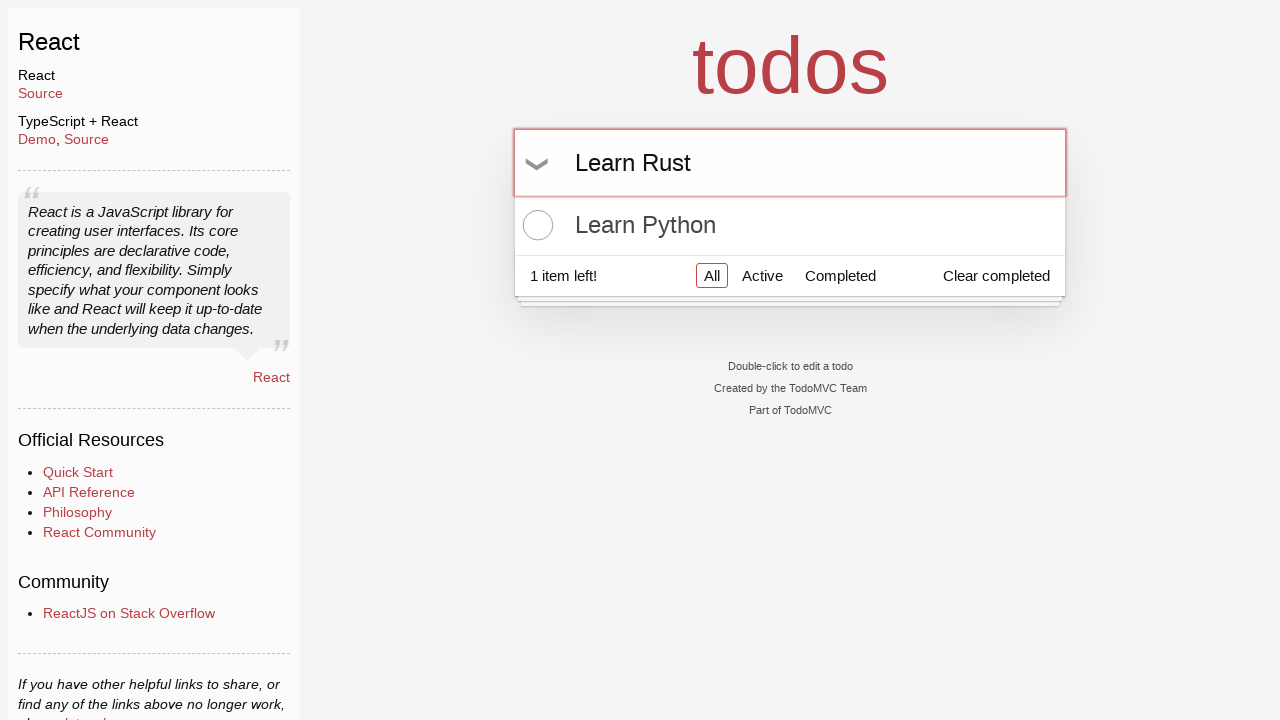

Pressed Enter to add 'Learn Rust' todo item
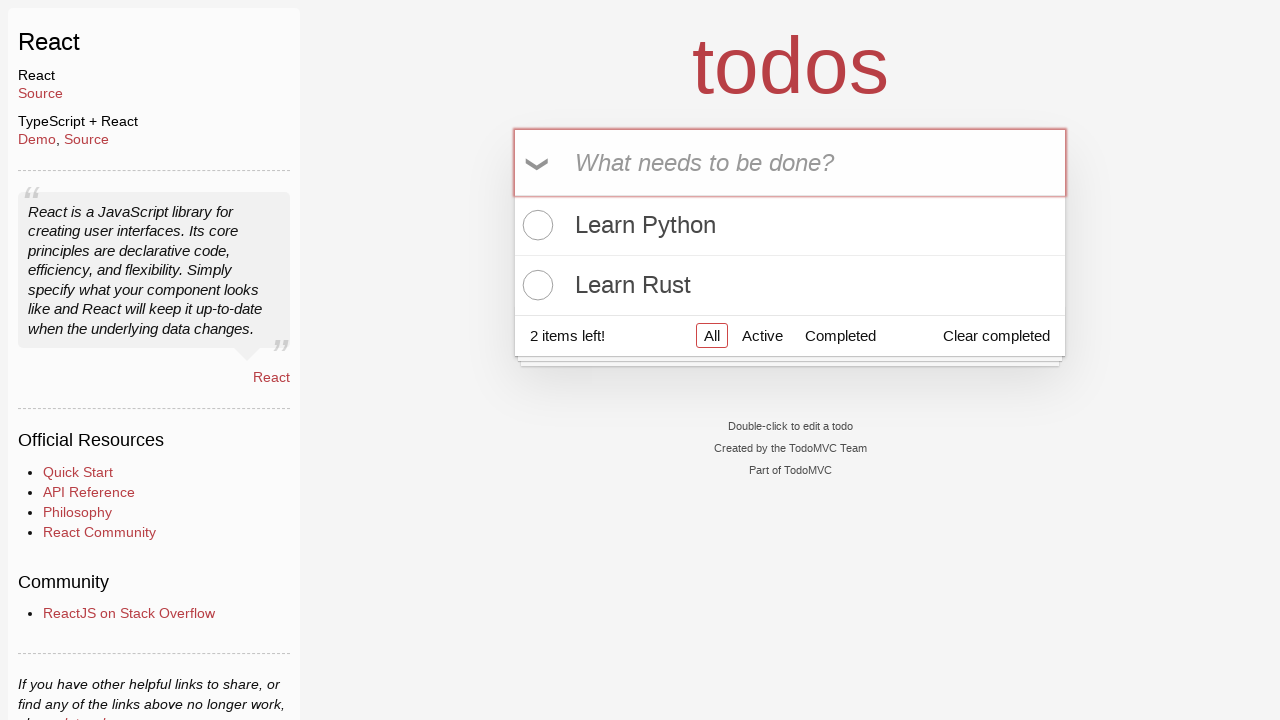

Clicked on the todo text input field again at (790, 162) on internal:testid=[data-testid="text-input"s]
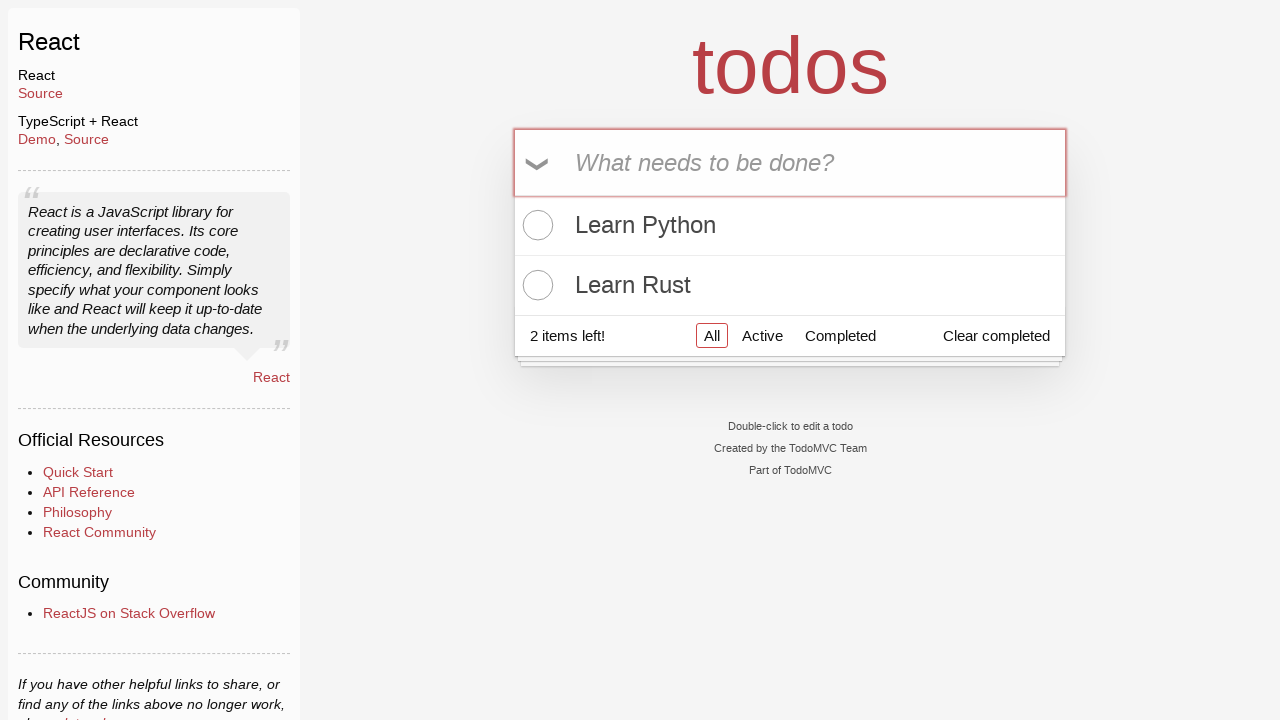

Typed 'Learn AI' in the input field
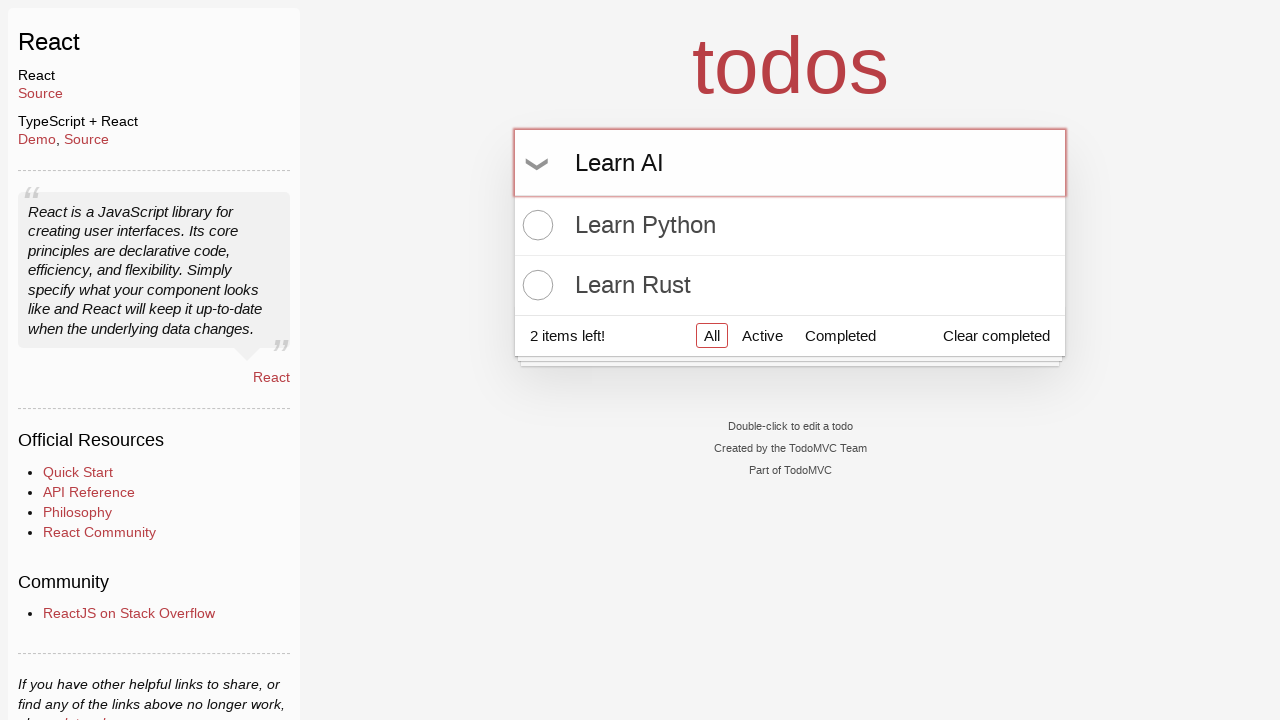

Pressed Enter to add 'Learn AI' todo item
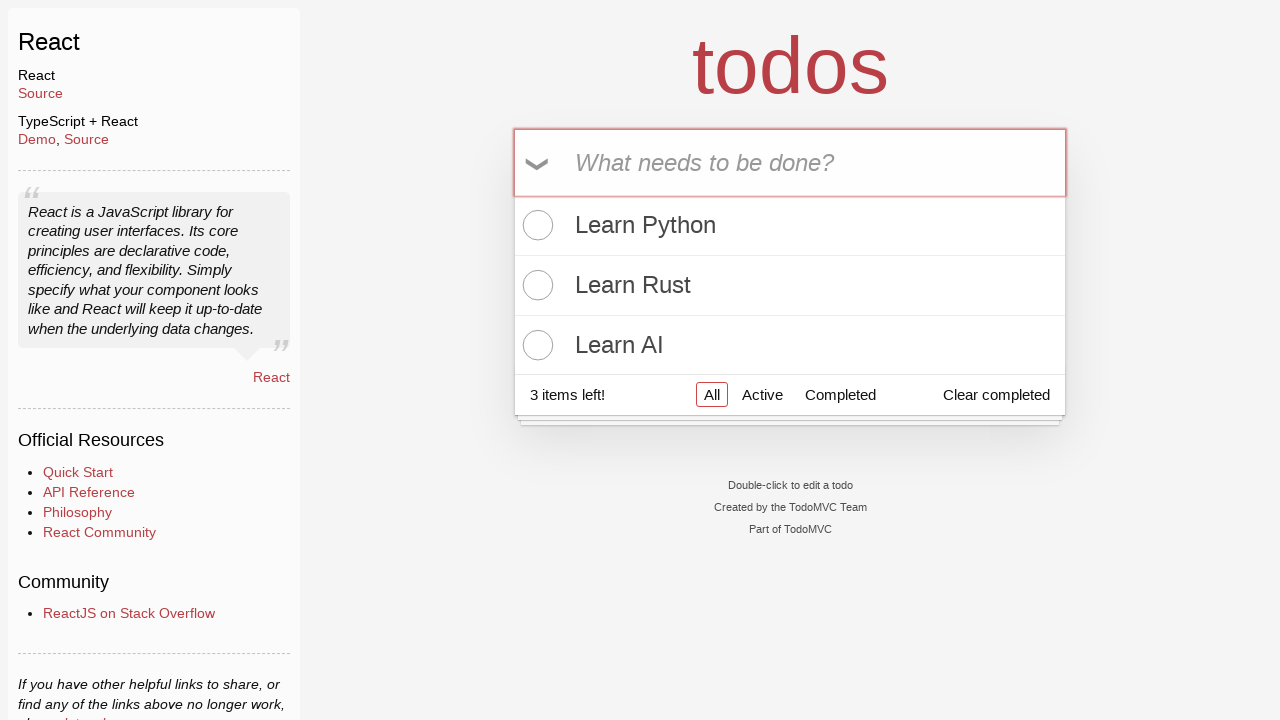

Hovered over the 'Learn Rust' todo item at (790, 285) on internal:text="Learn Rust"i
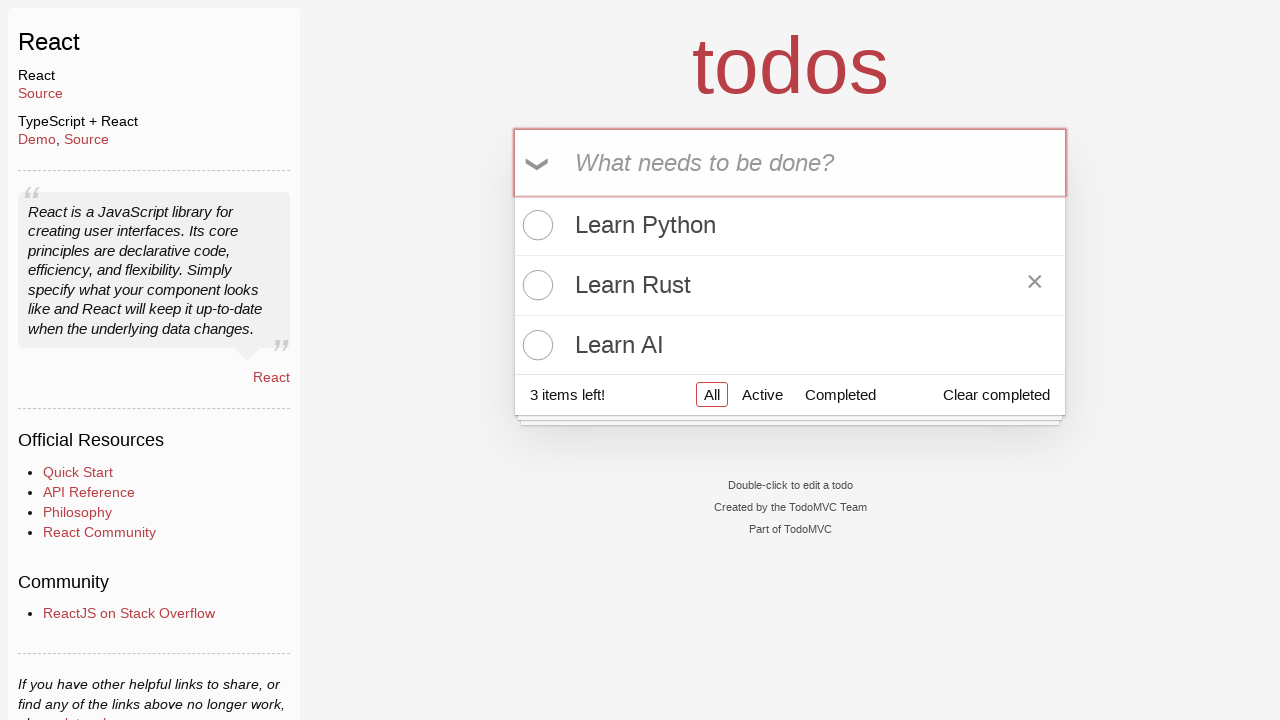

Typed 'Learn English' in the input field
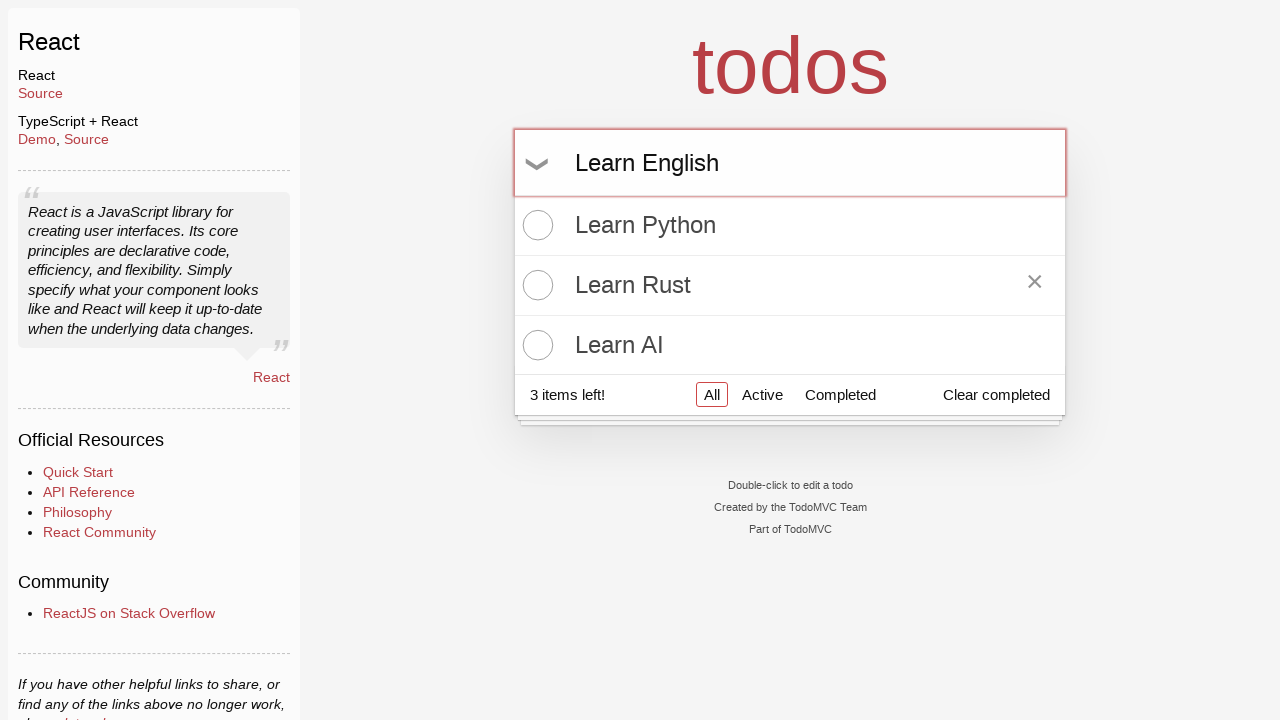

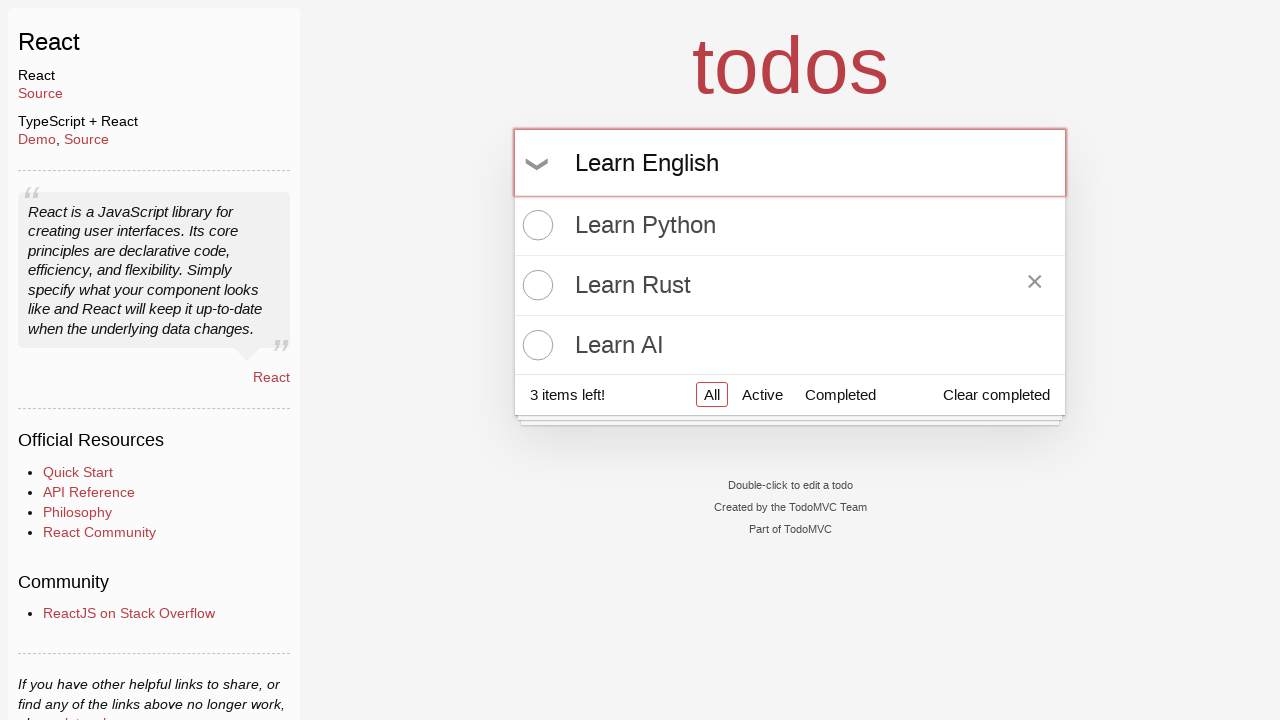